Tests a text form by filling in name, email, and address fields, then submitting the form and verifying the output displays the entered information

Starting URL: https://demoqa.com/text-box

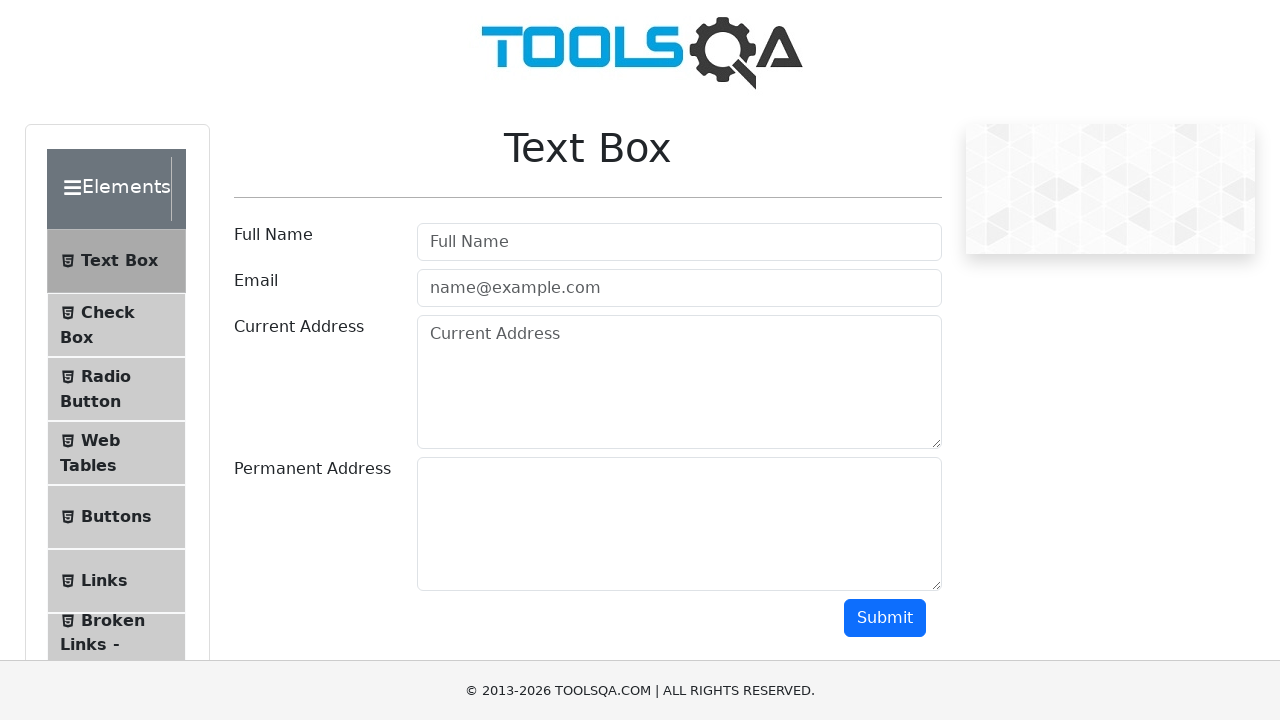

Filled name field with 'Alex Egorov' on #userName
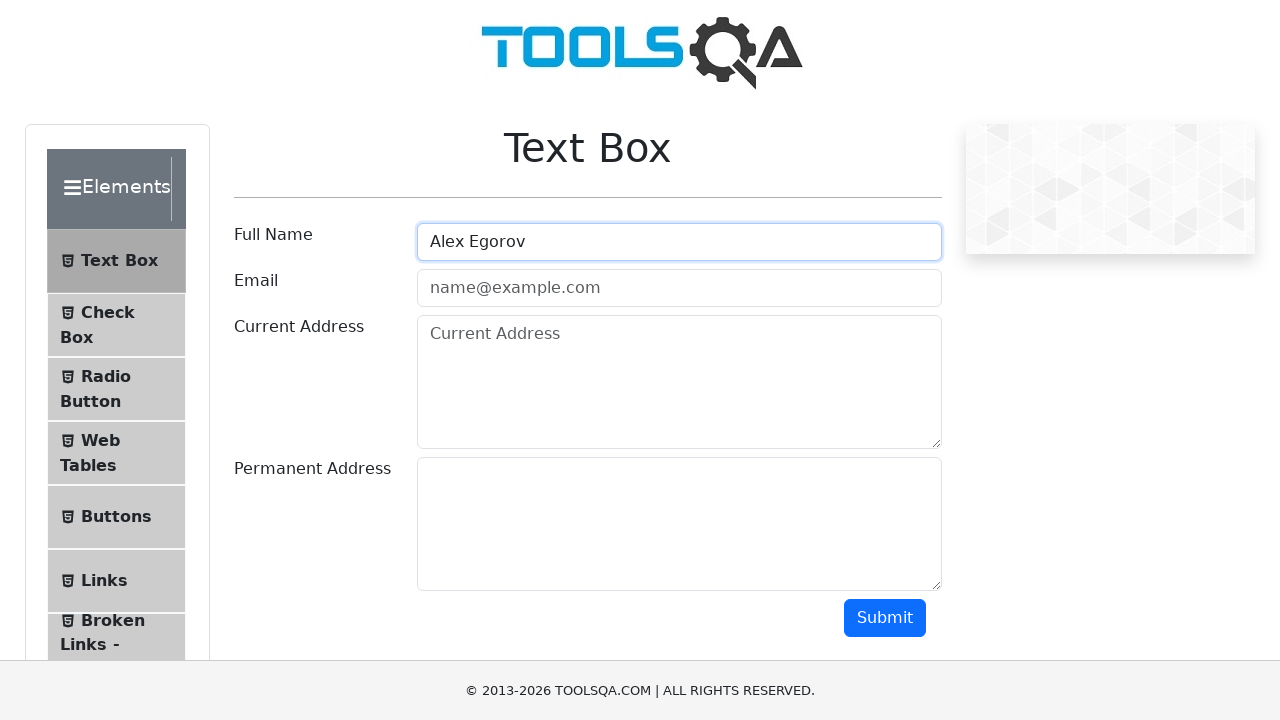

Filled email field with 'alex@egorov.com' on #userEmail
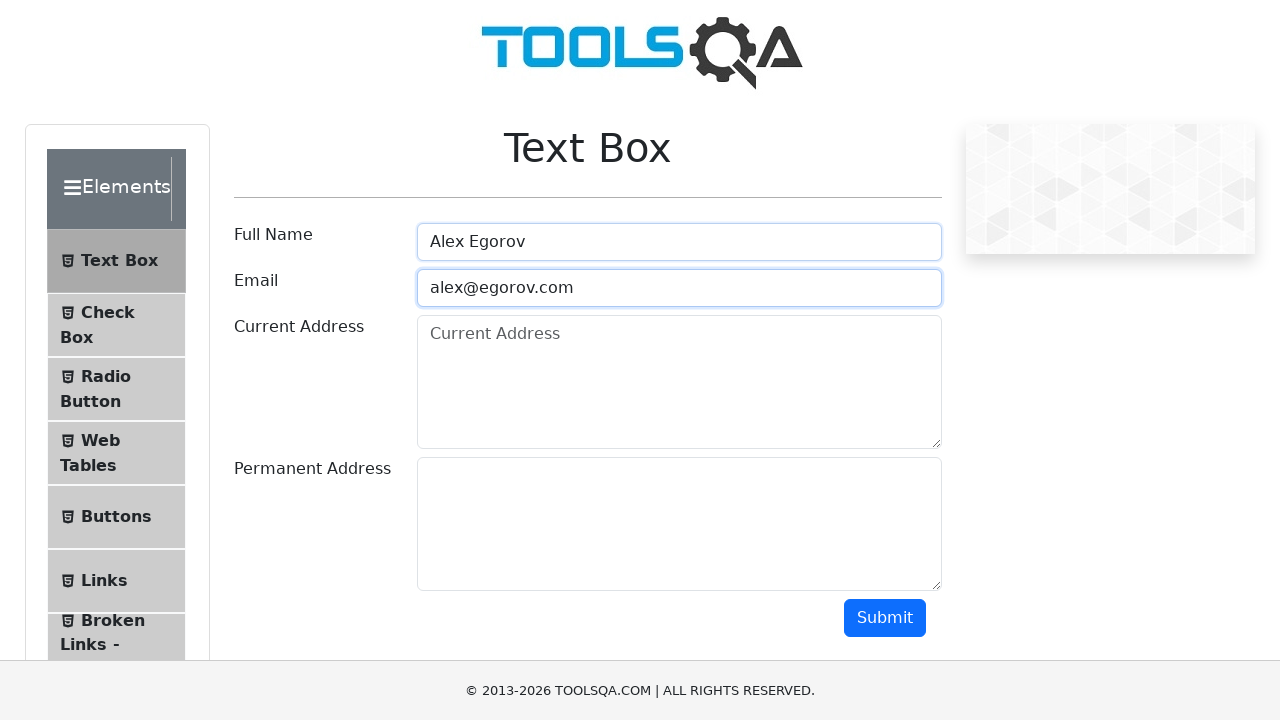

Filled current address field with 'Some address 1' on #currentAddress
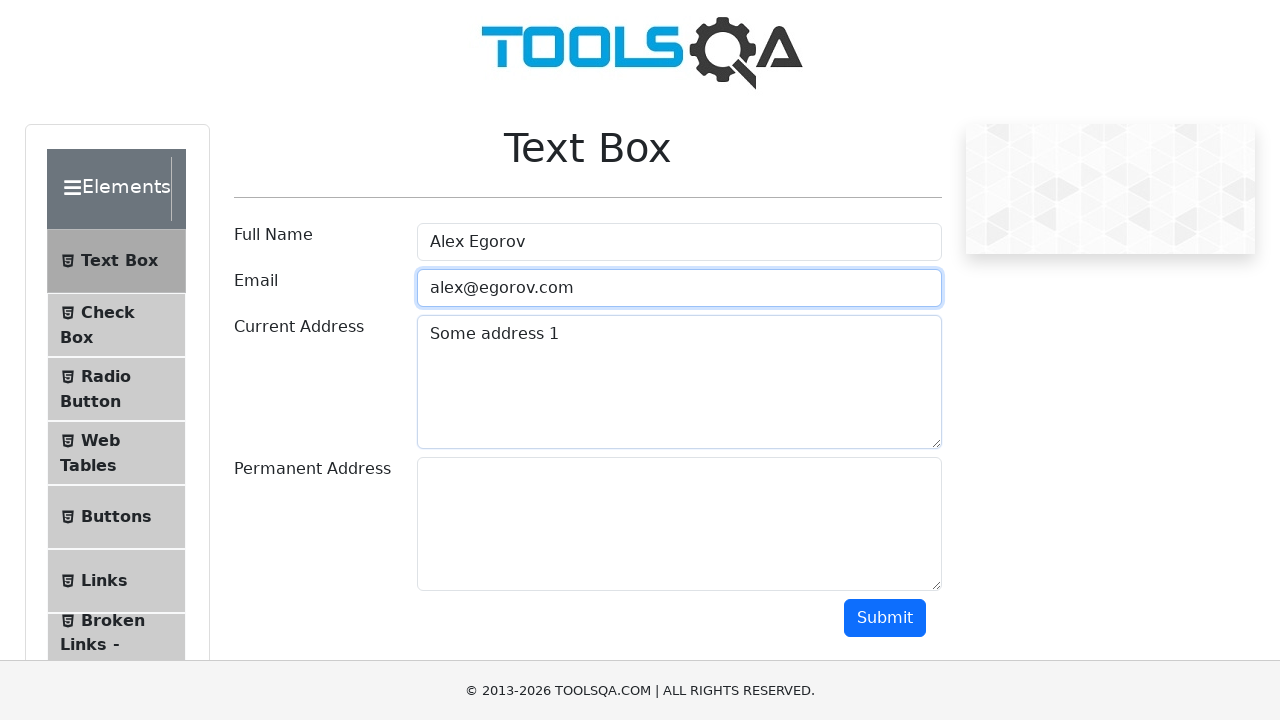

Filled permanent address field with 'Another address 1' on #permanentAddress
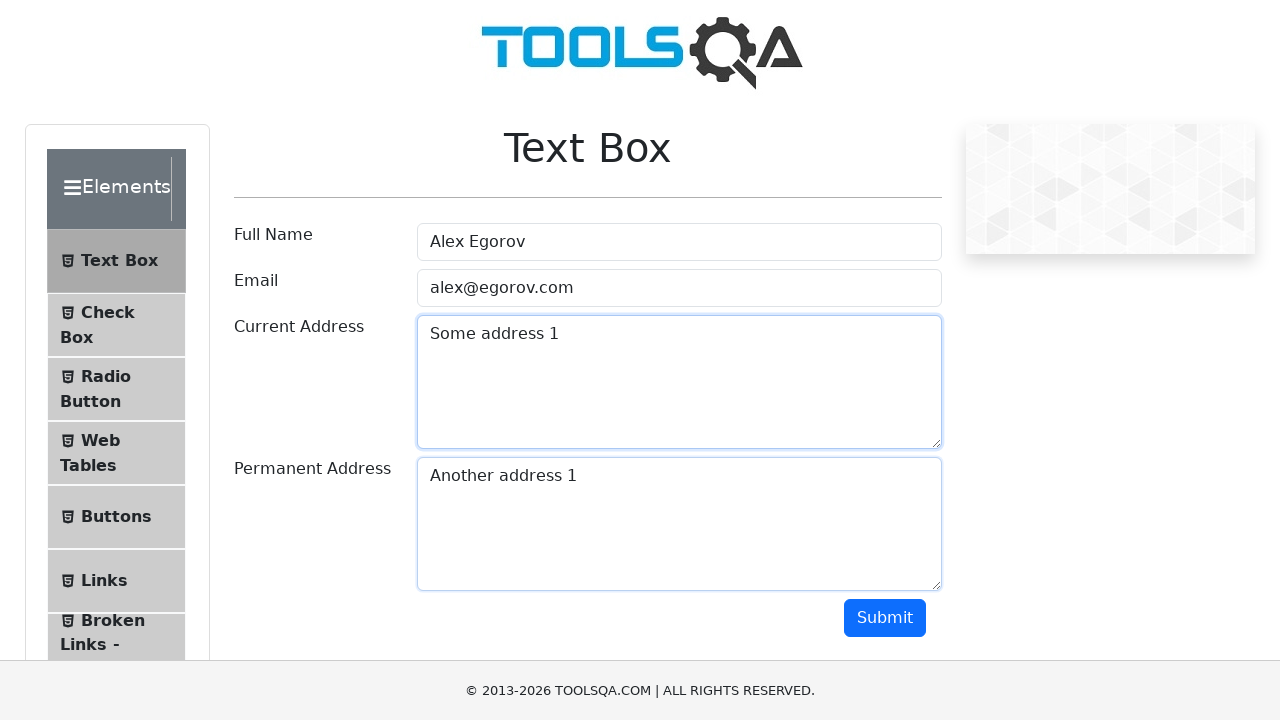

Clicked submit button to submit the form at (885, 618) on #submit
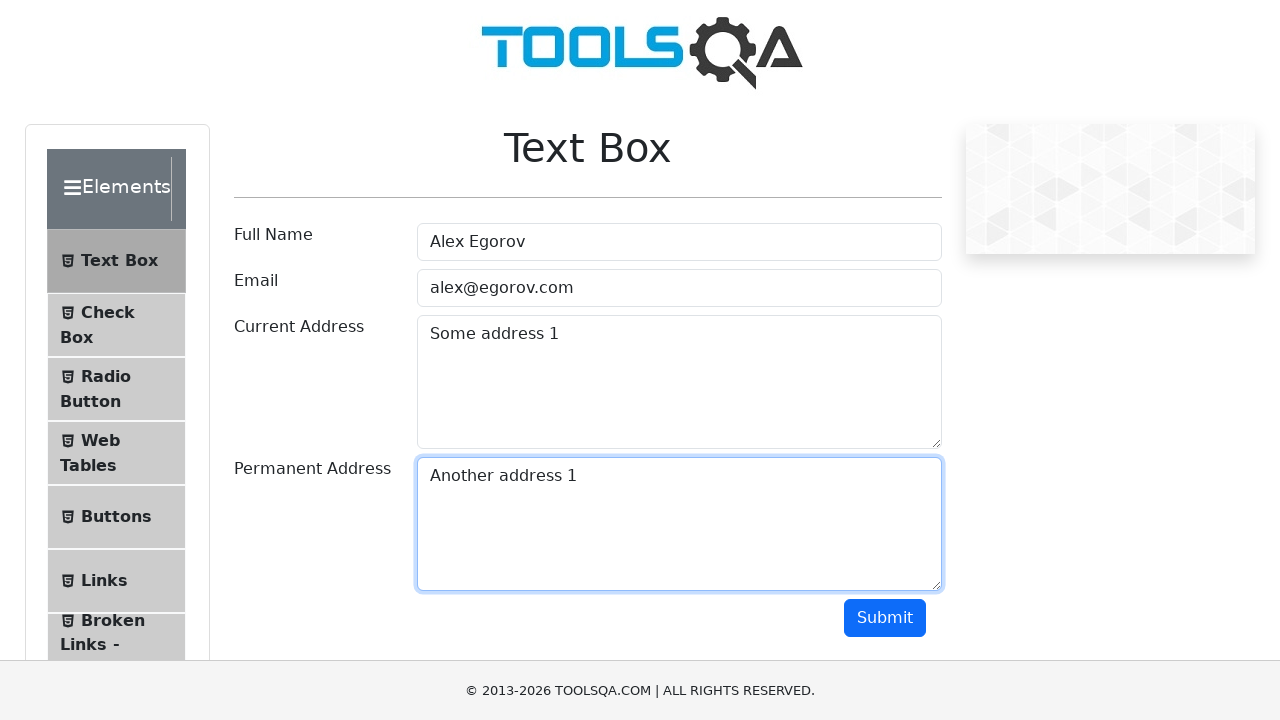

Output section loaded after form submission
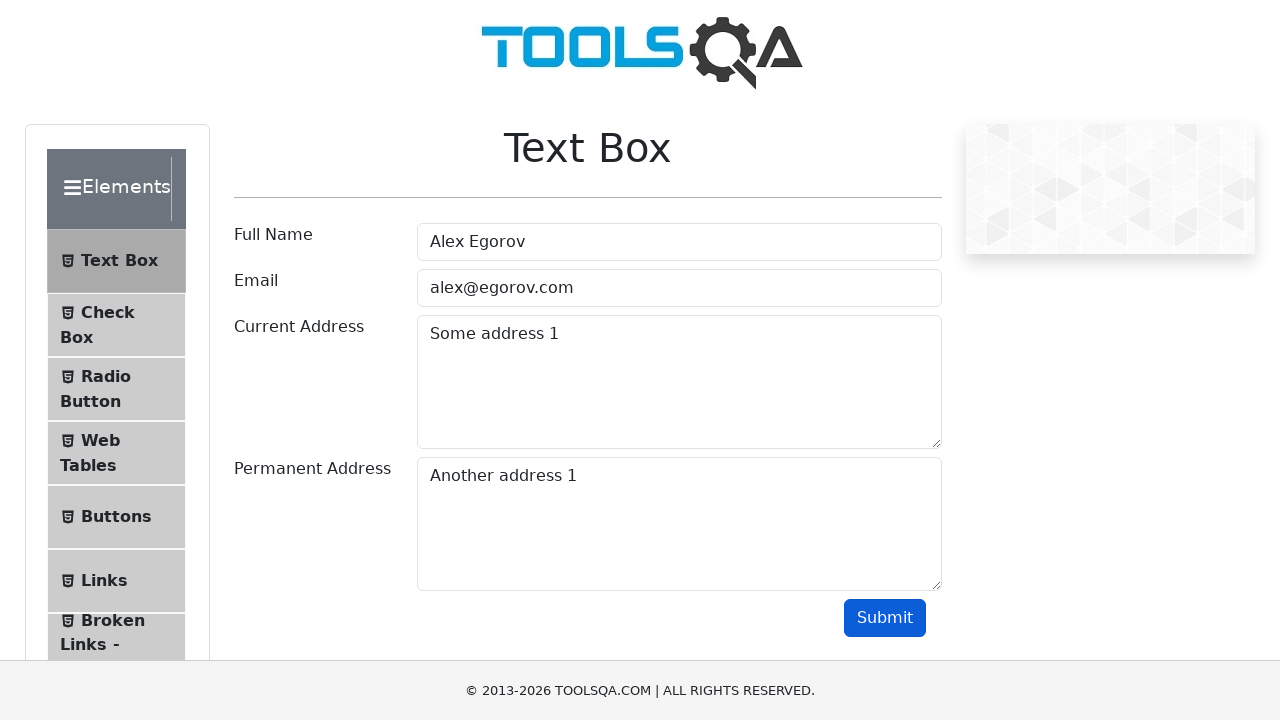

Retrieved output text content
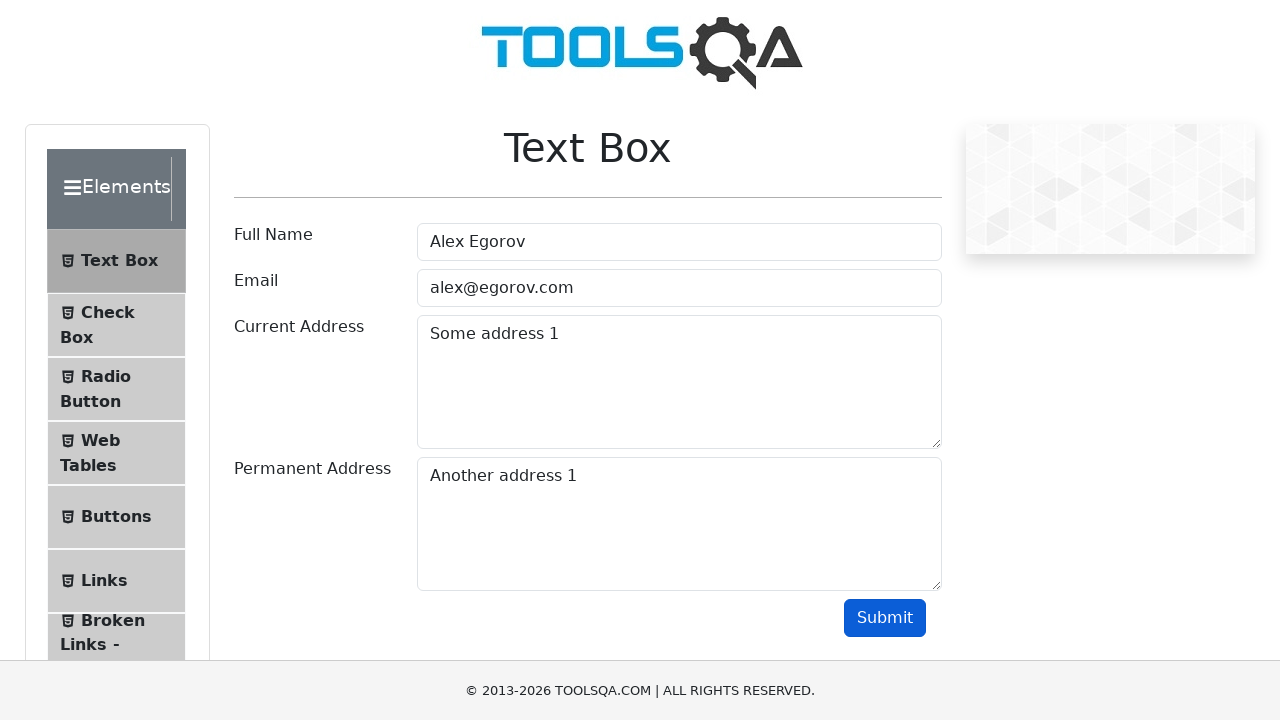

Verified 'Alex Egorov' appears in output
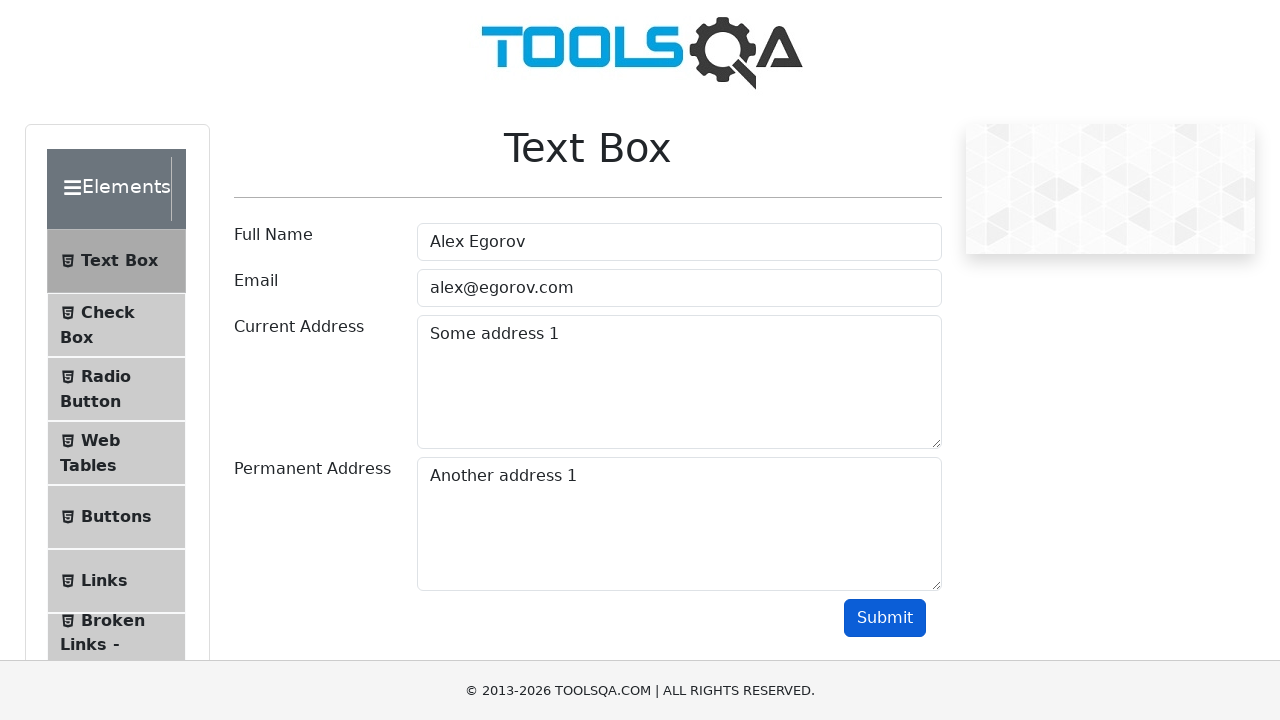

Verified 'alex@egorov.com' appears in output
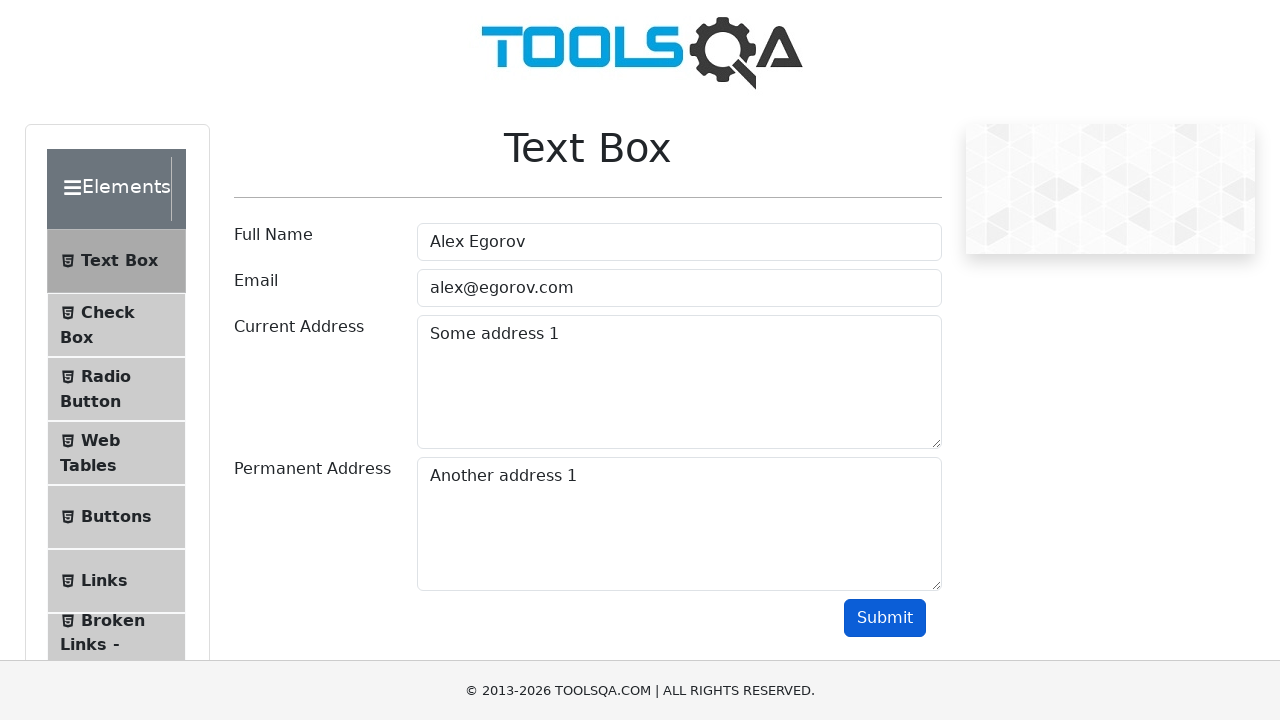

Verified 'Some address 1' appears in output
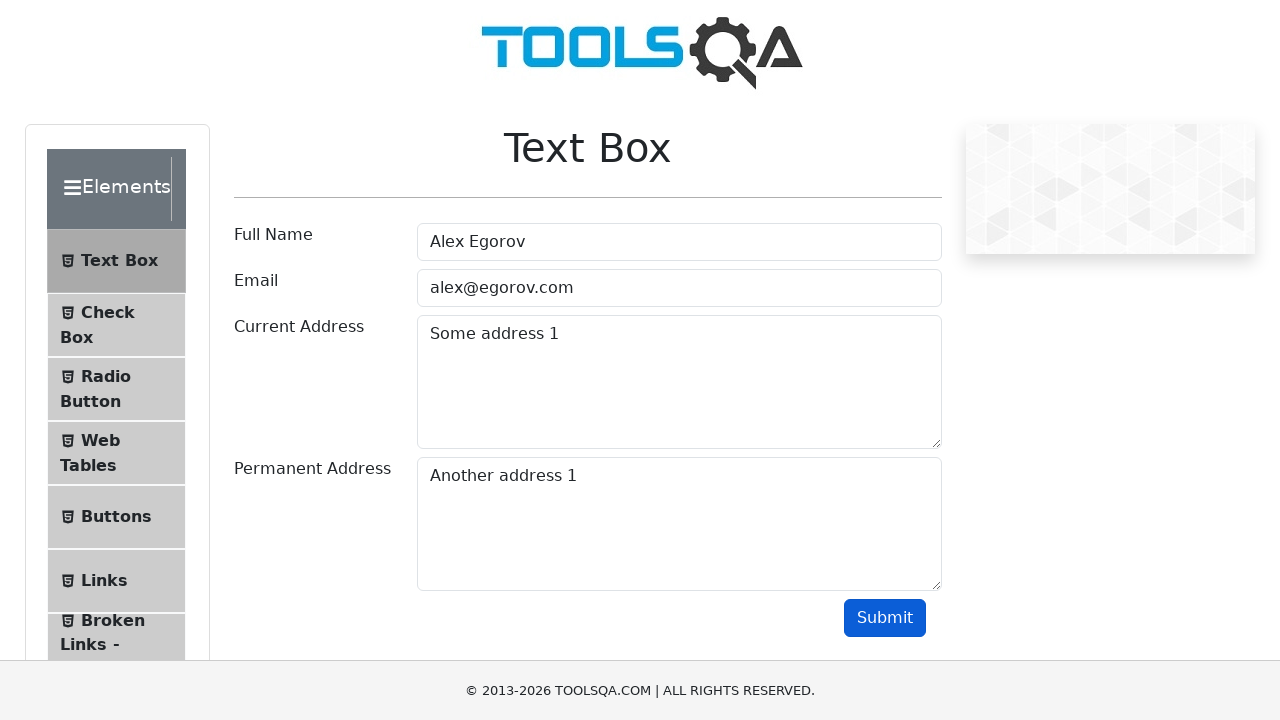

Verified 'Another address 1' appears in output
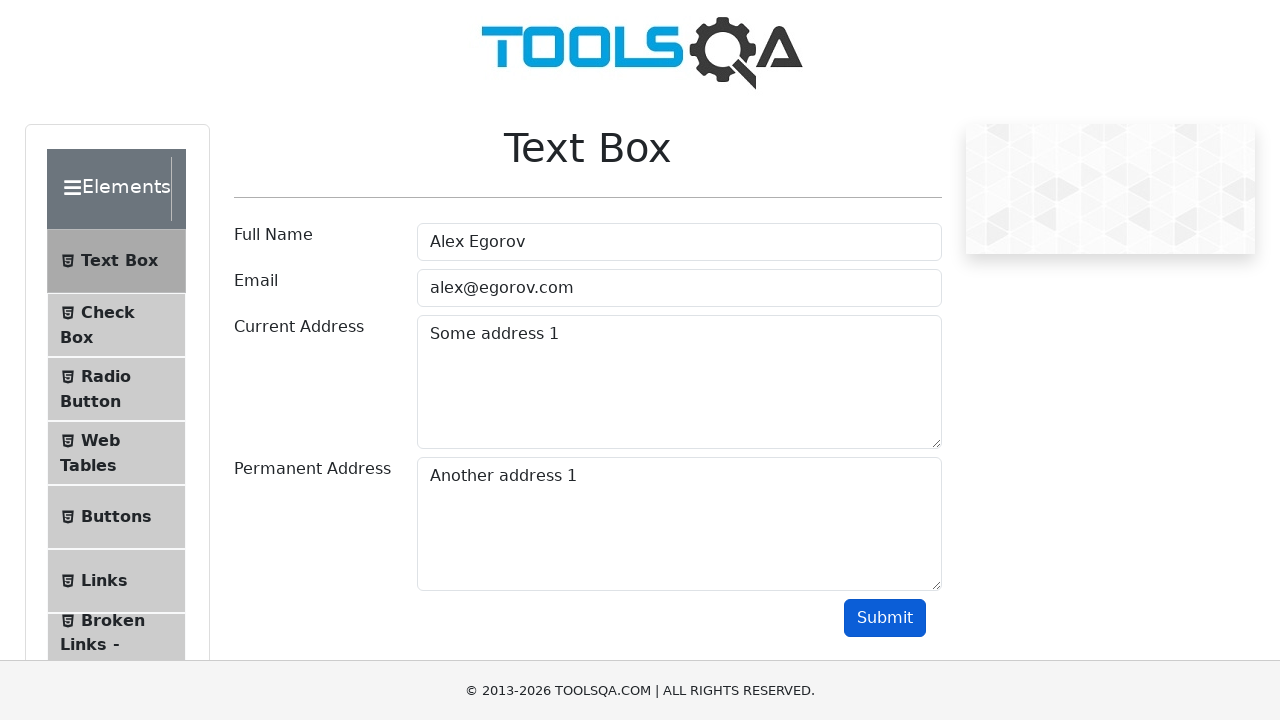

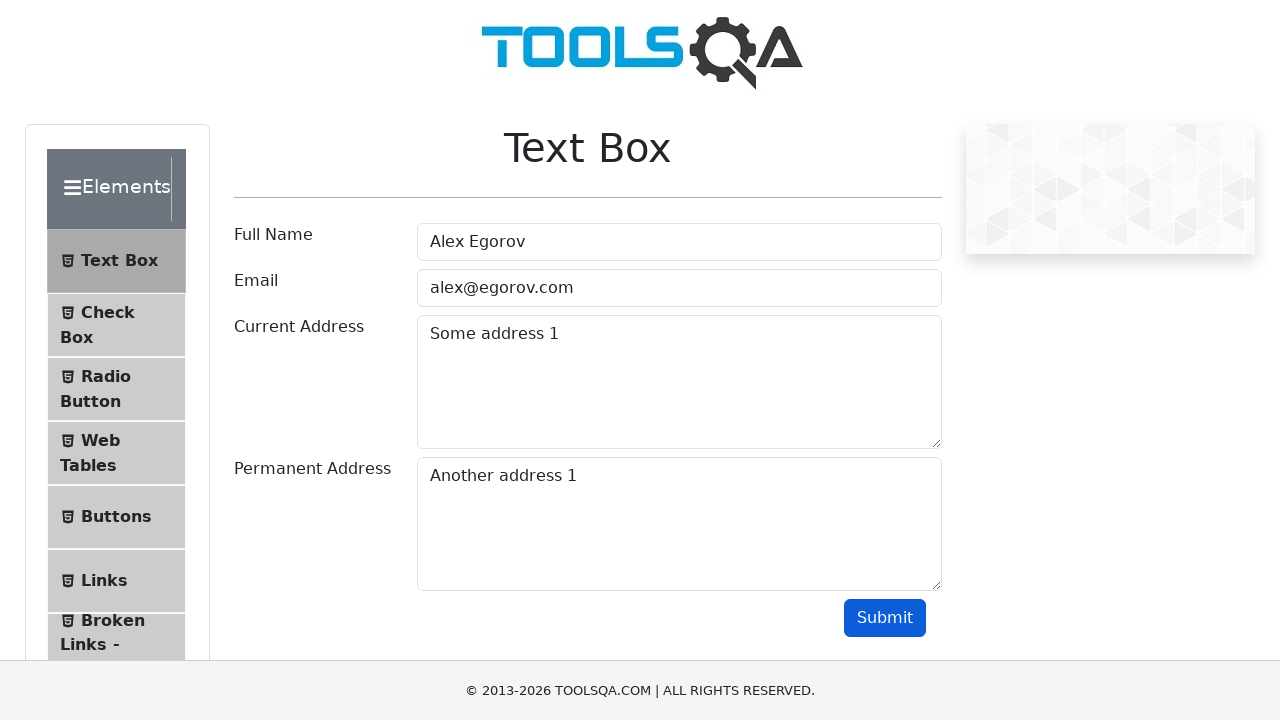